Tests a text box form by filling in name, email, current address, and permanent address fields, then submitting the form and verifying the output is displayed correctly.

Starting URL: https://demoqa.com/text-box

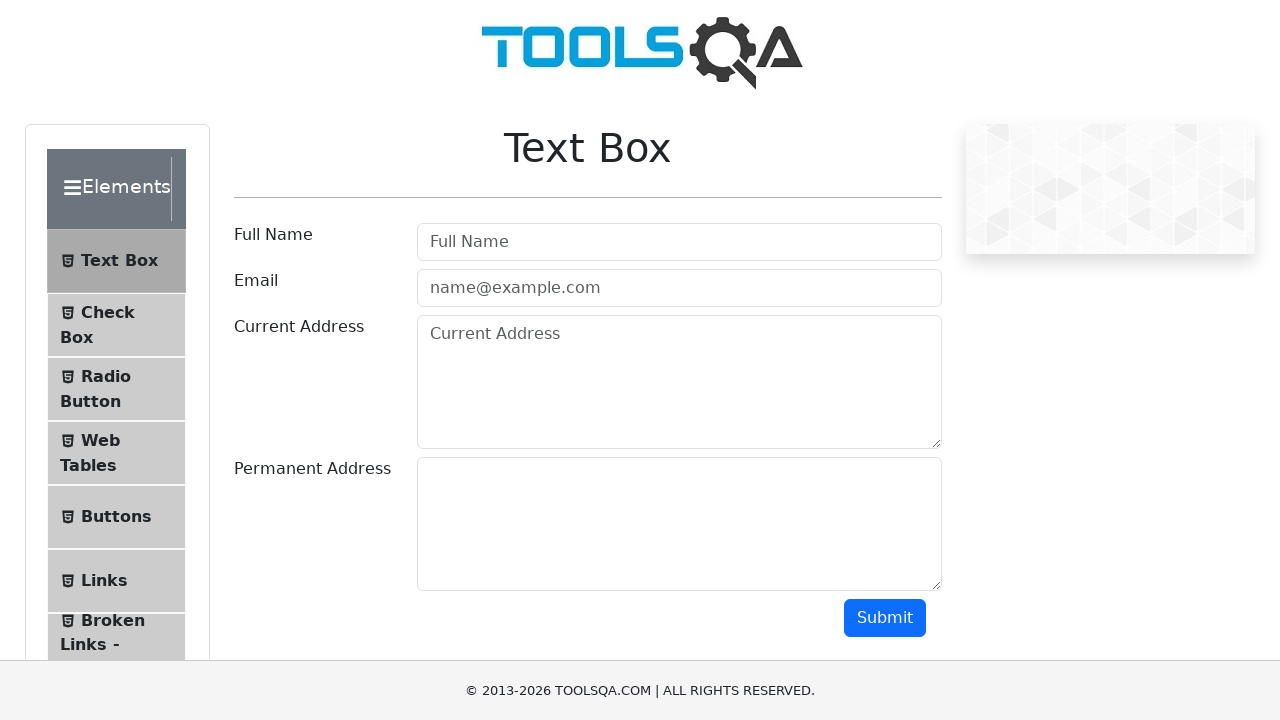

Waited for full name input field to become visible
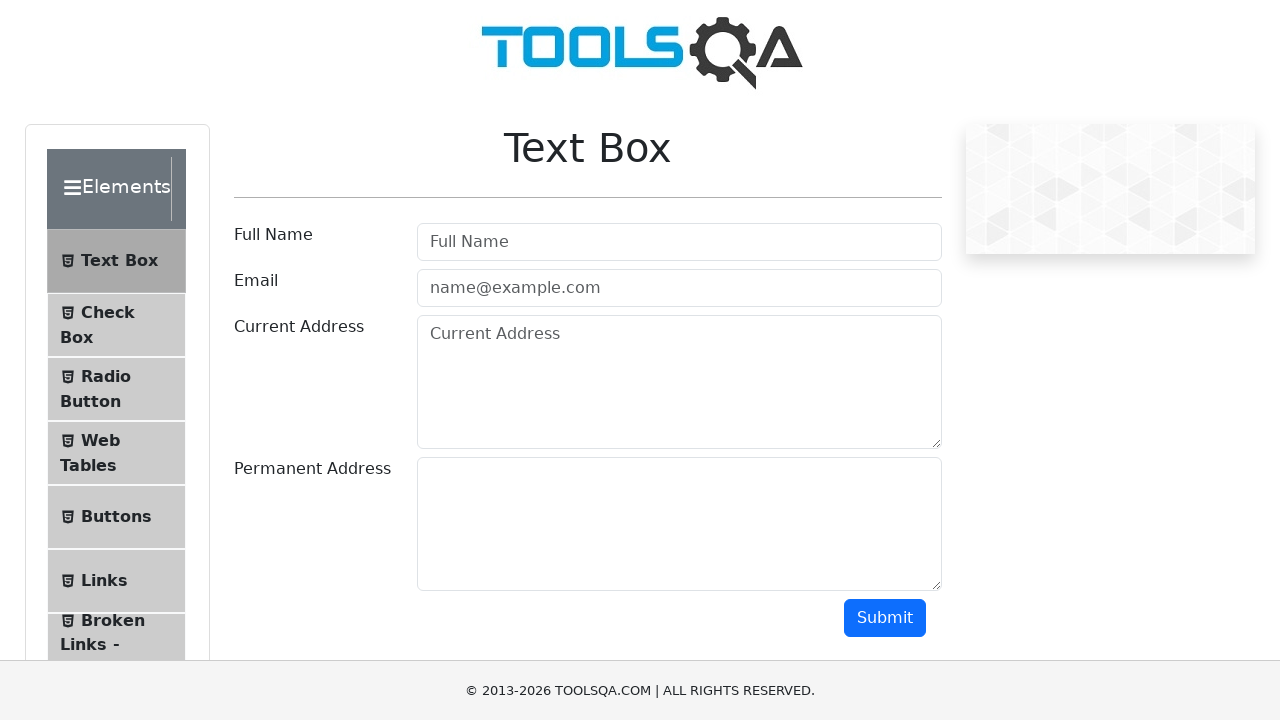

Filled in full name field with 'John Anderson' on #userName
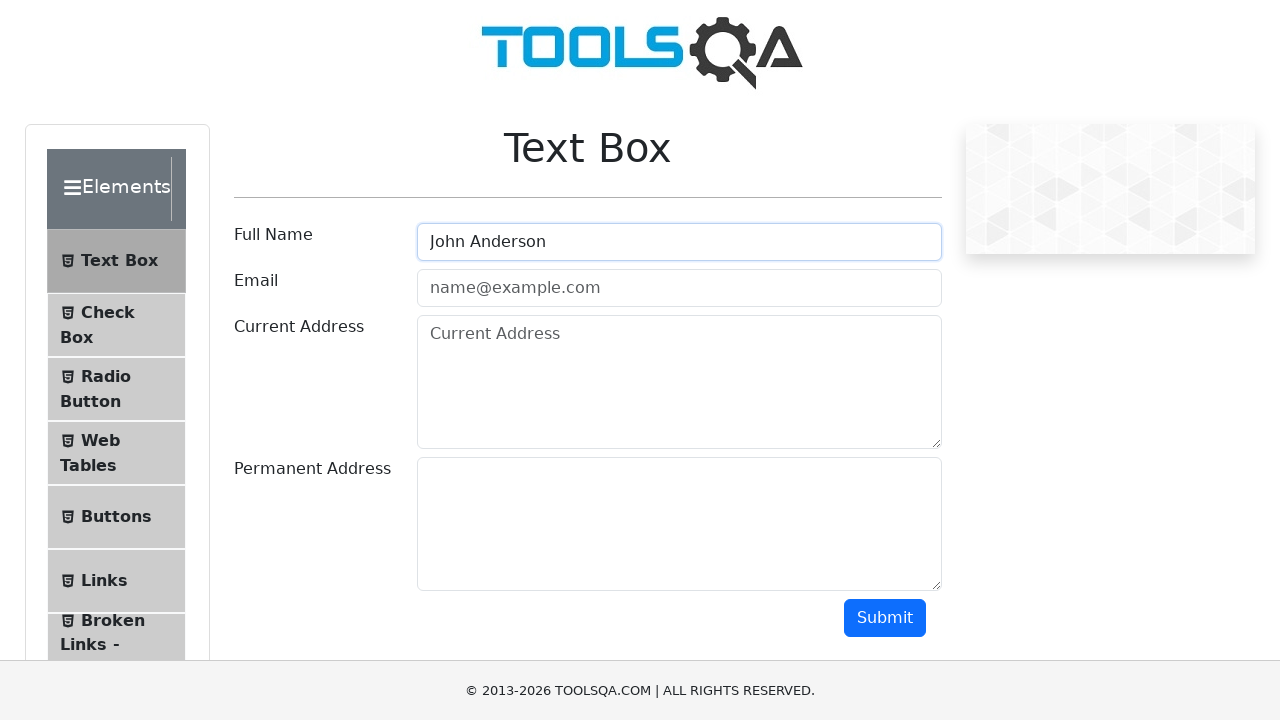

Filled in email field with 'john.anderson@example.com' on #userEmail
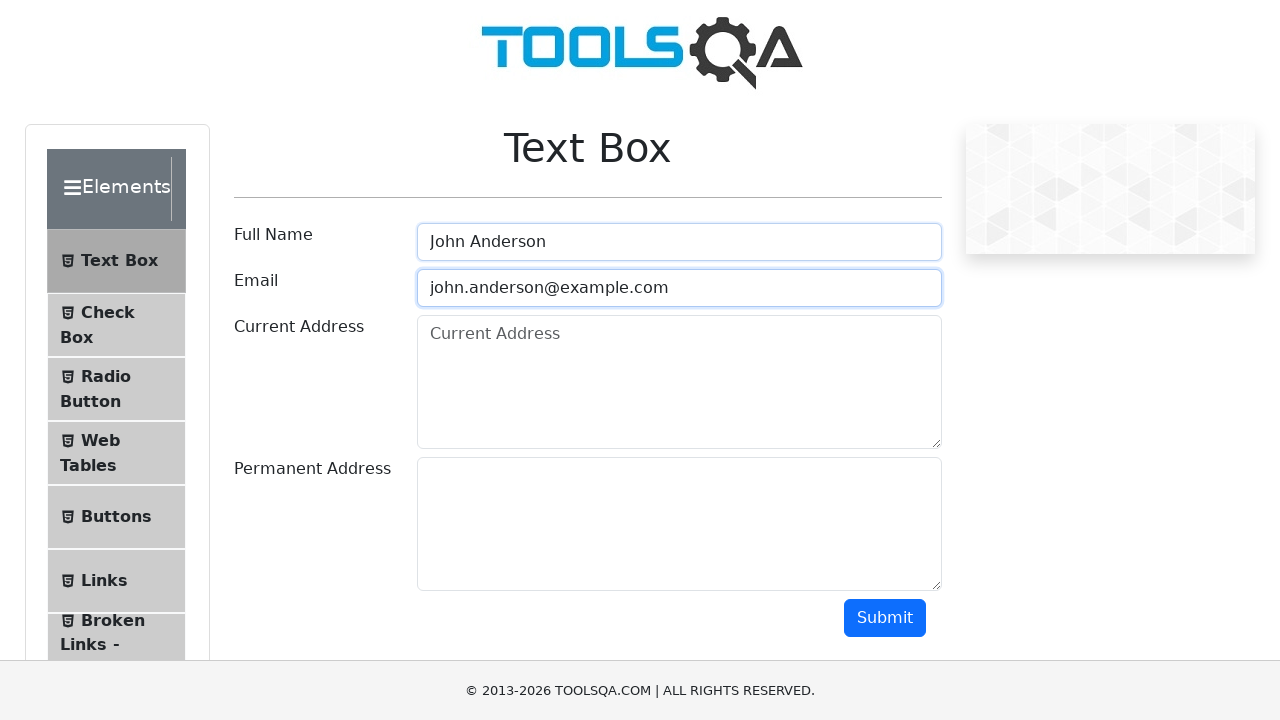

Filled in current address field with '123 Main Street, New York, NY 10001' on #currentAddress
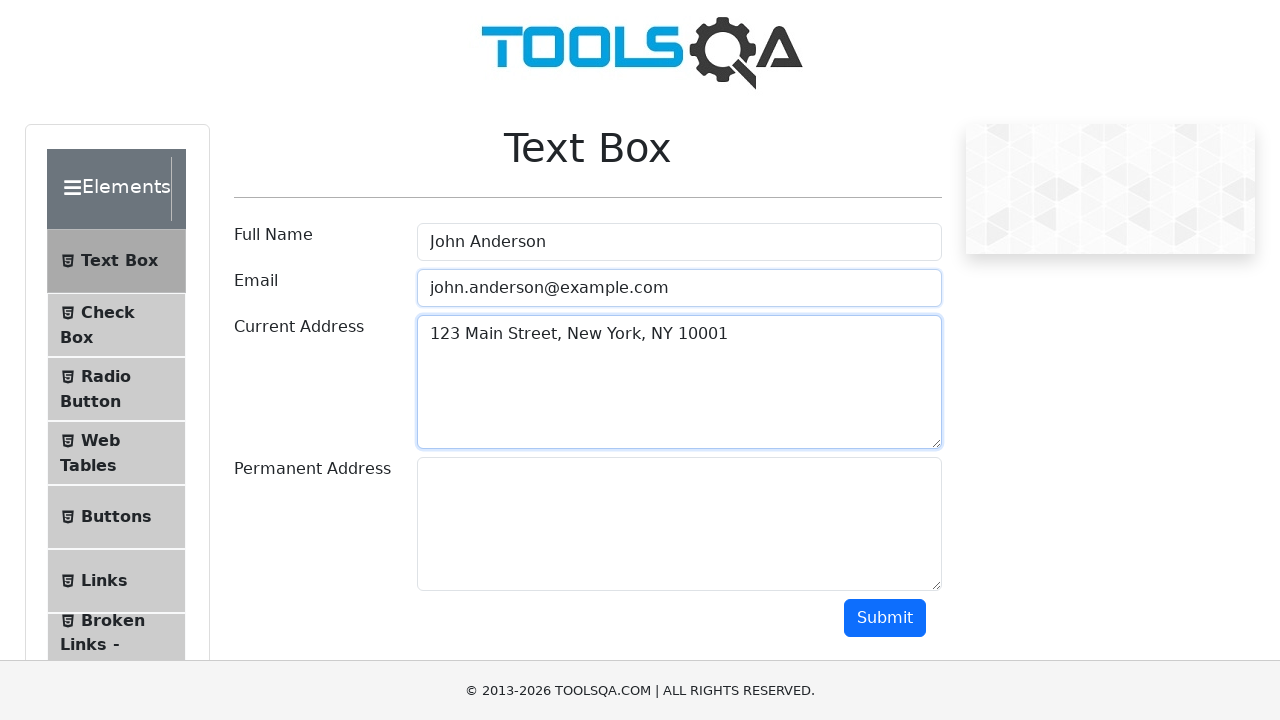

Filled in permanent address field with '456 Oak Avenue, Los Angeles, CA 90001' on #permanentAddress
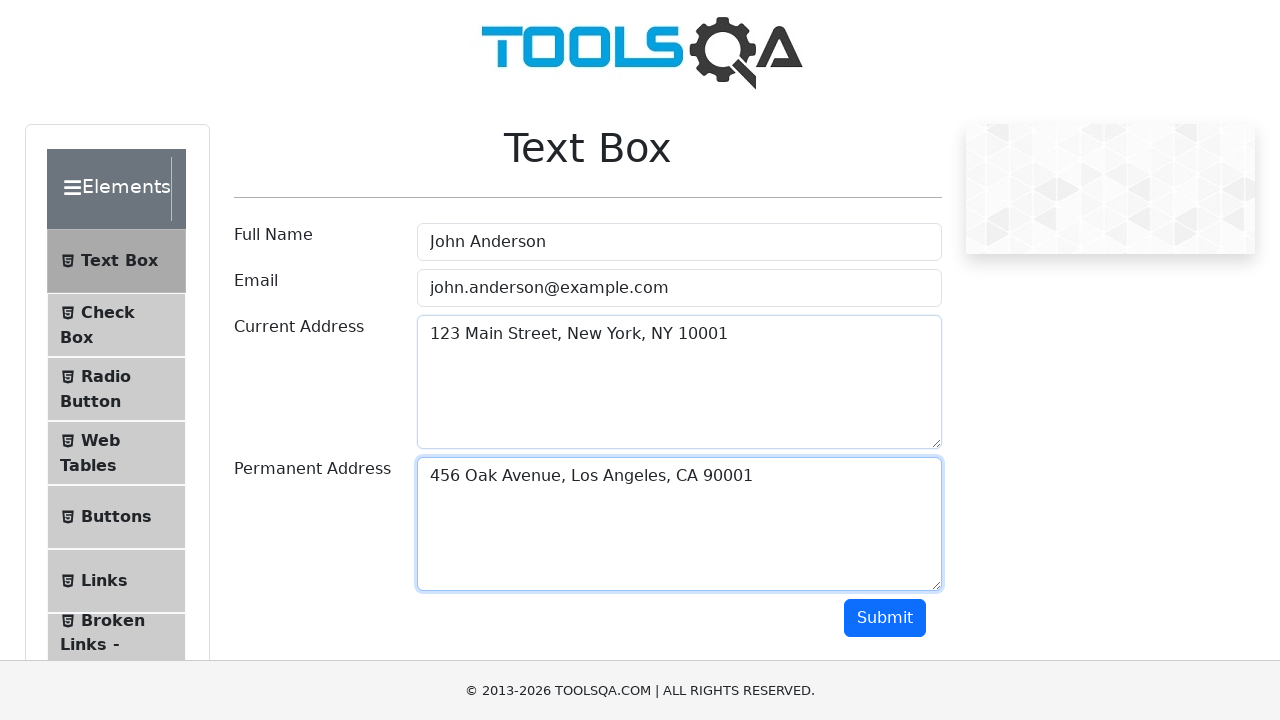

Scrolled down to make submit button visible
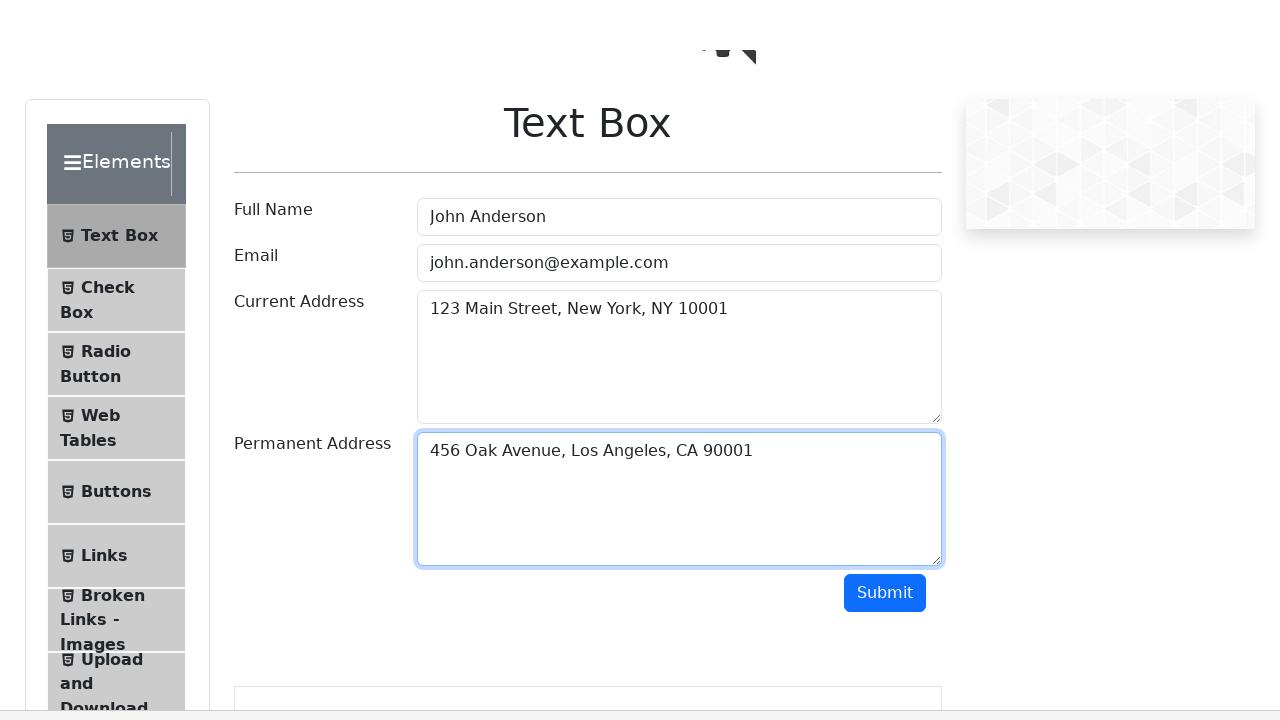

Clicked submit button to submit the form at (885, 276) on #submit
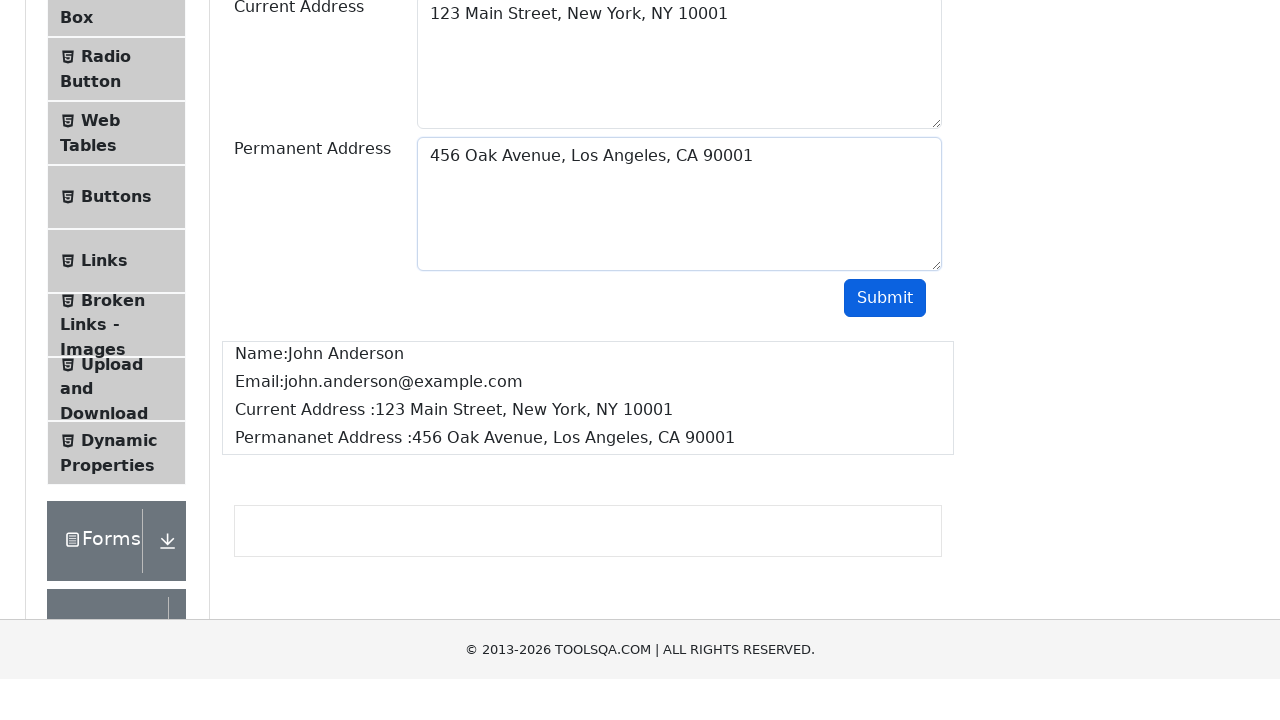

Waited for name output field to become visible
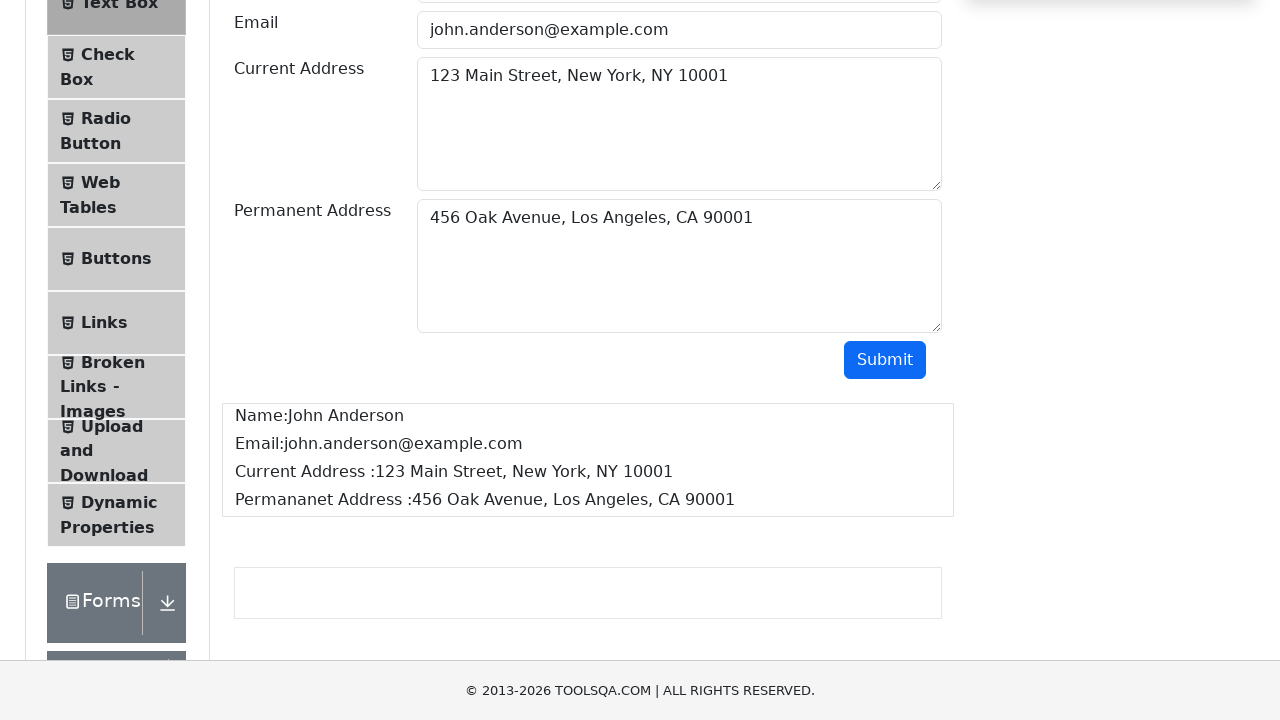

Waited for email output field to become visible
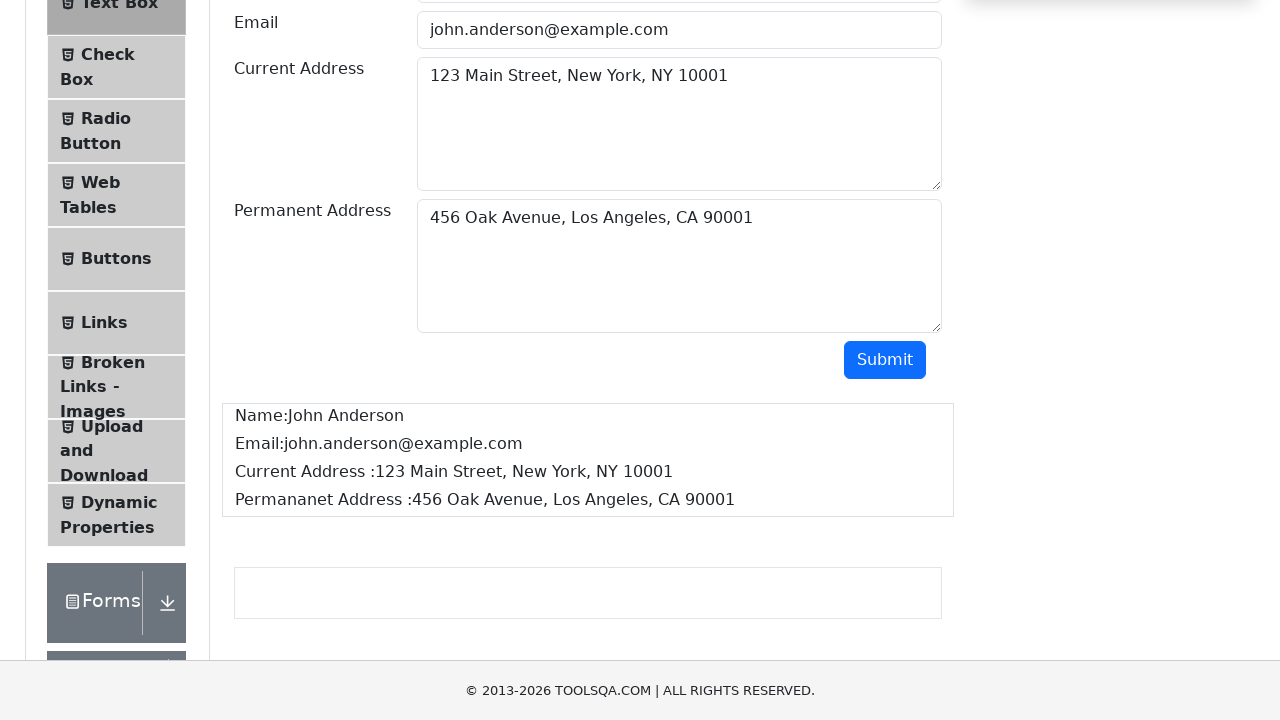

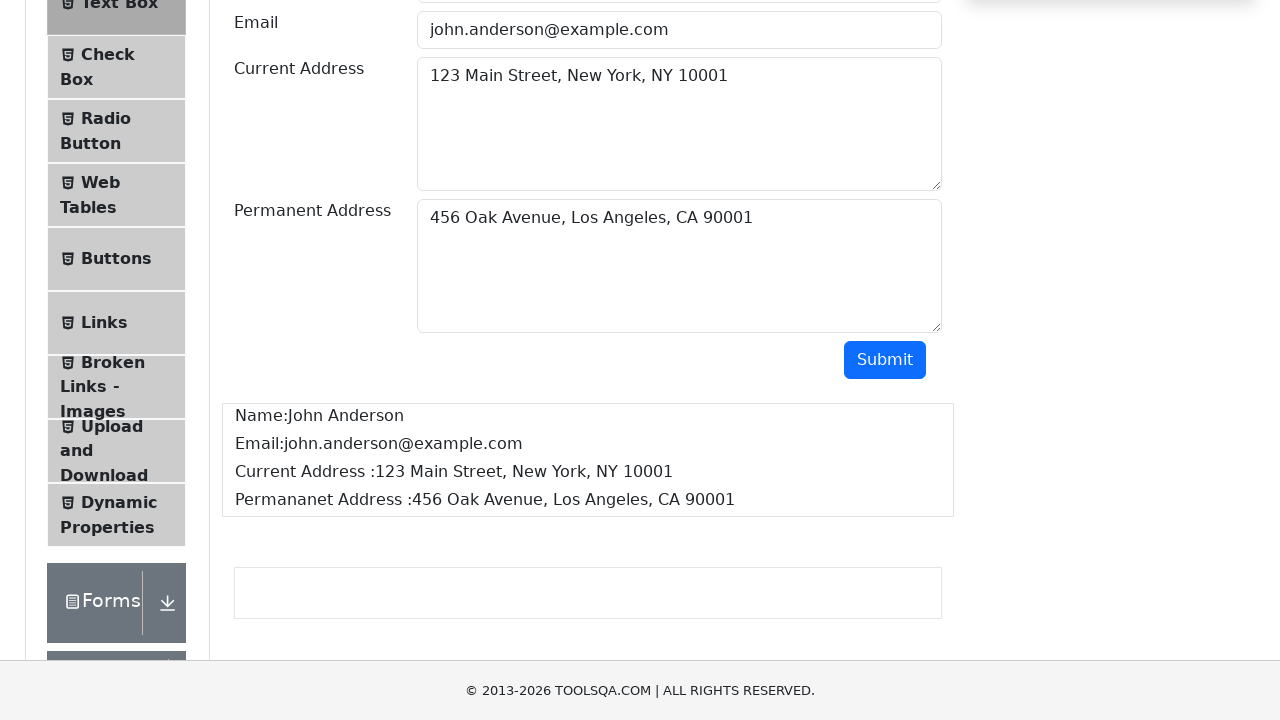